Tests dynamic properties page by clicking buttons that change state after a delay

Starting URL: https://demoqa.com

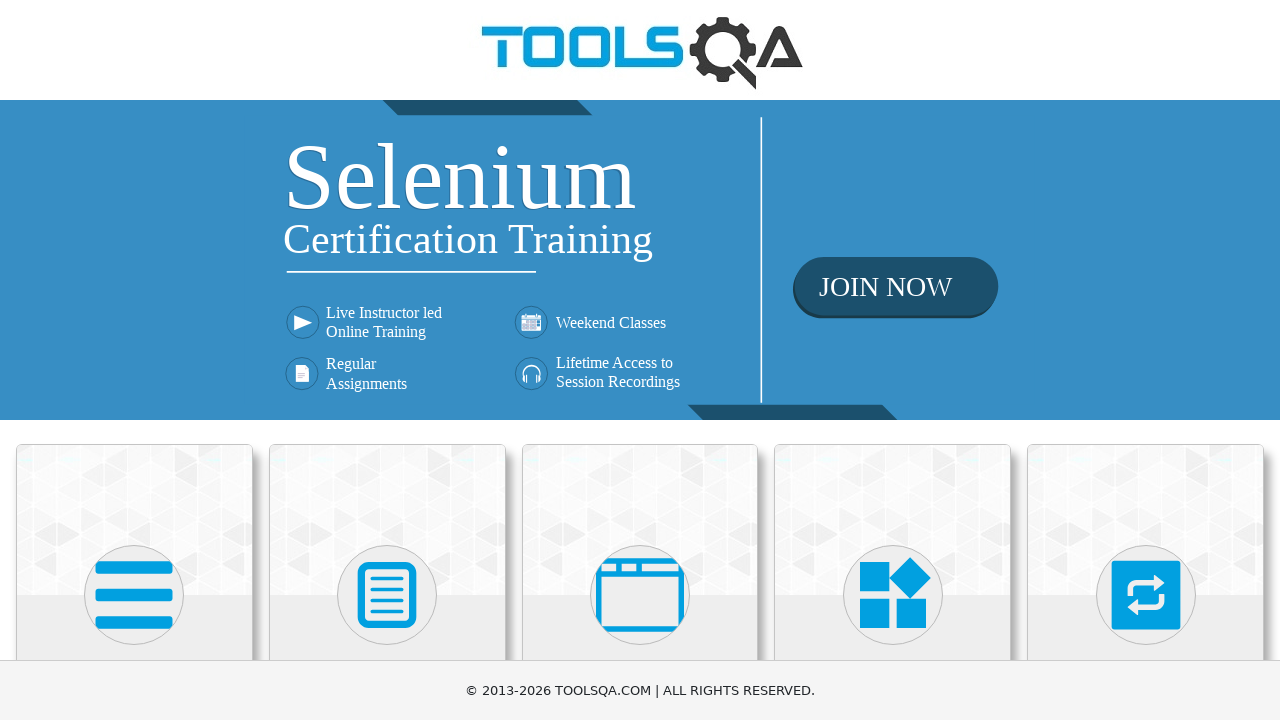

Clicked on Elements card at (134, 595) on xpath=(//div[@class='avatar mx-auto white'])[1]
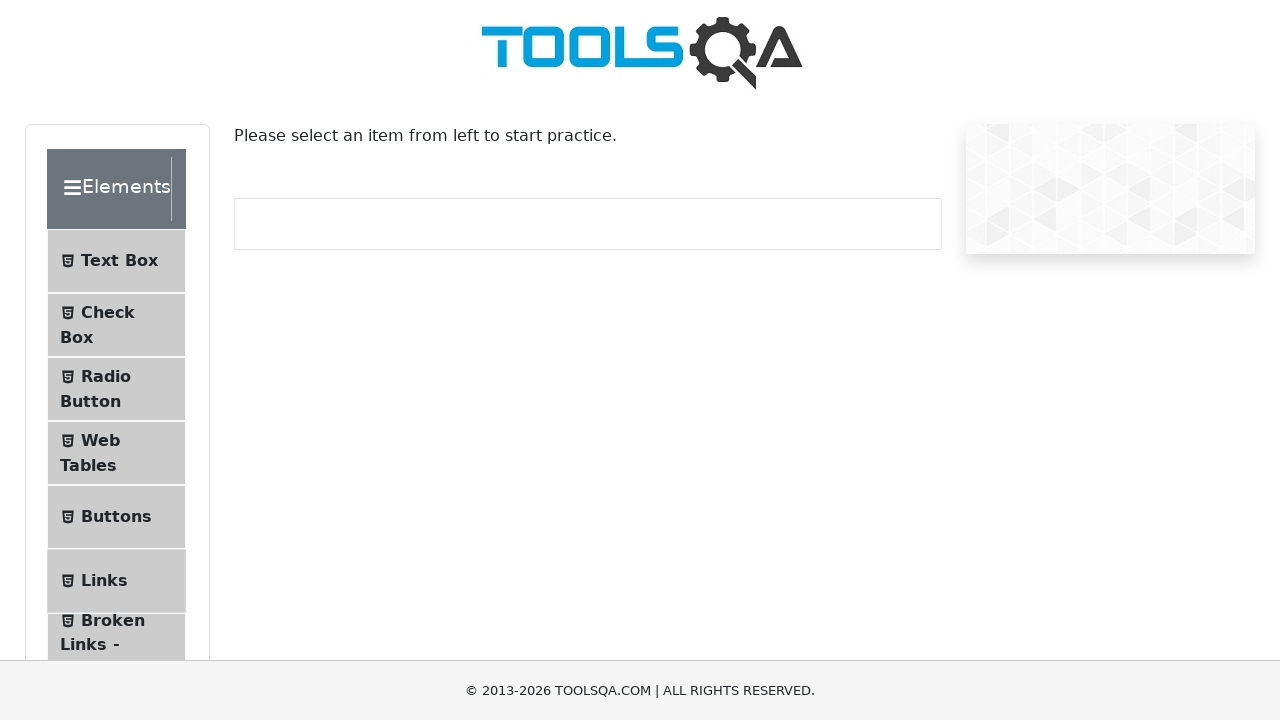

Clicked on Dynamic Properties menu item at (116, 360) on #item-8
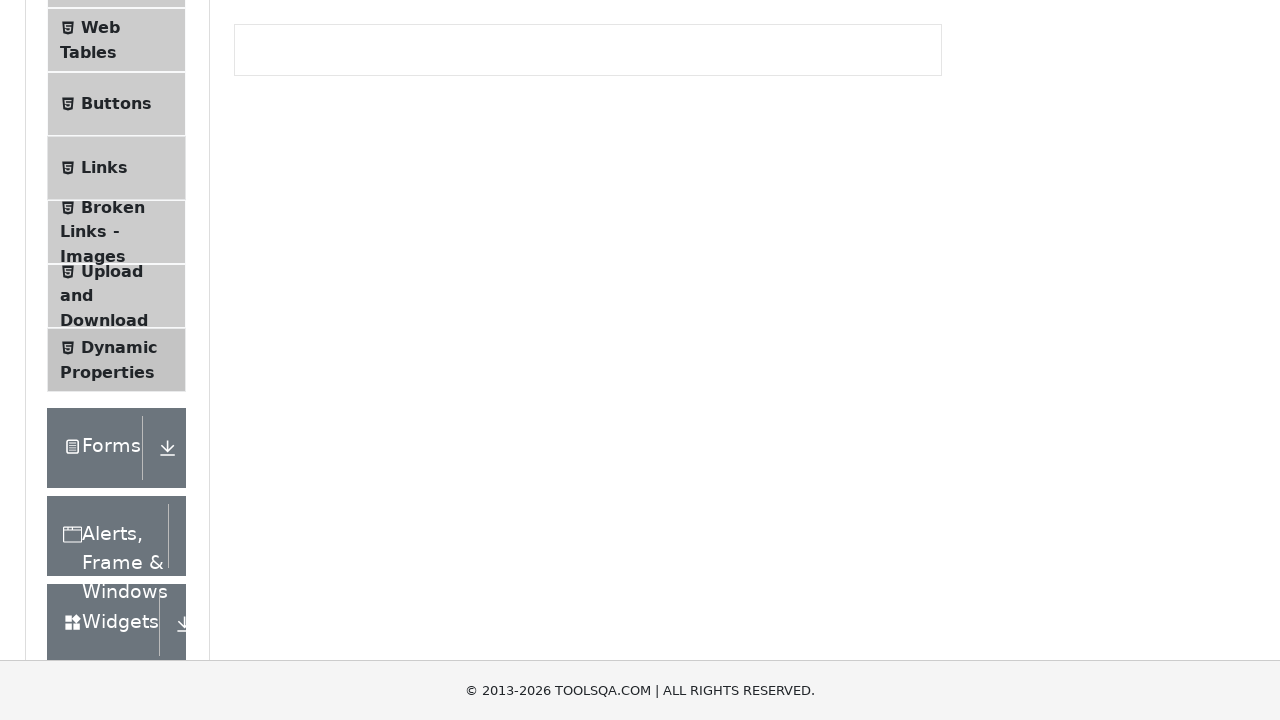

Waited for enableAfter button to be enabled after 5 second delay
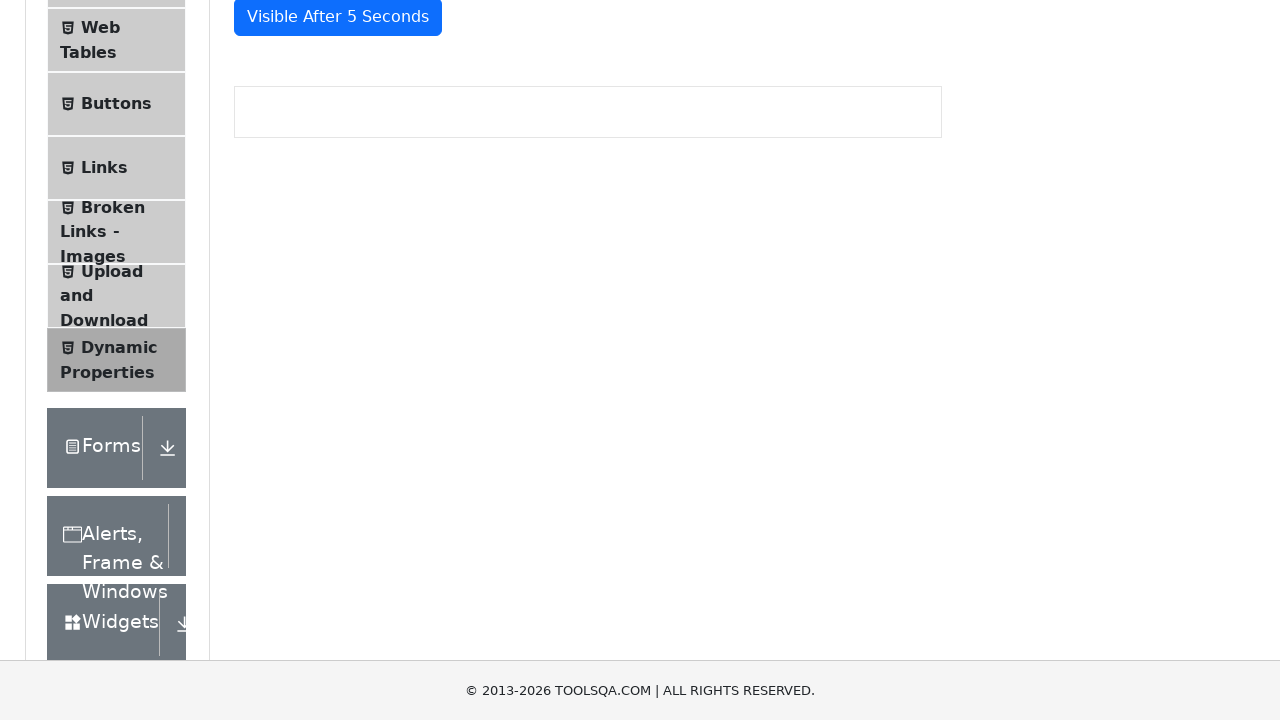

Clicked enableAfter button at (333, 306) on #enableAfter
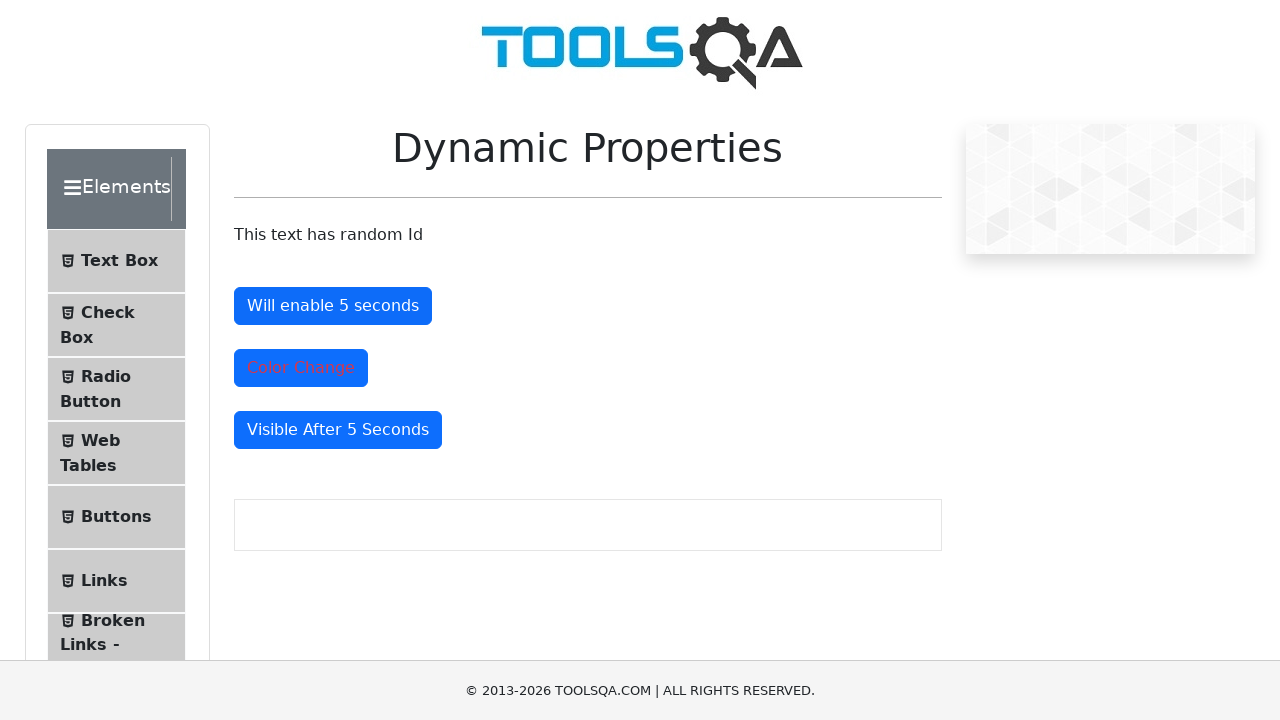

Clicked colorChange button at (301, 368) on #colorChange
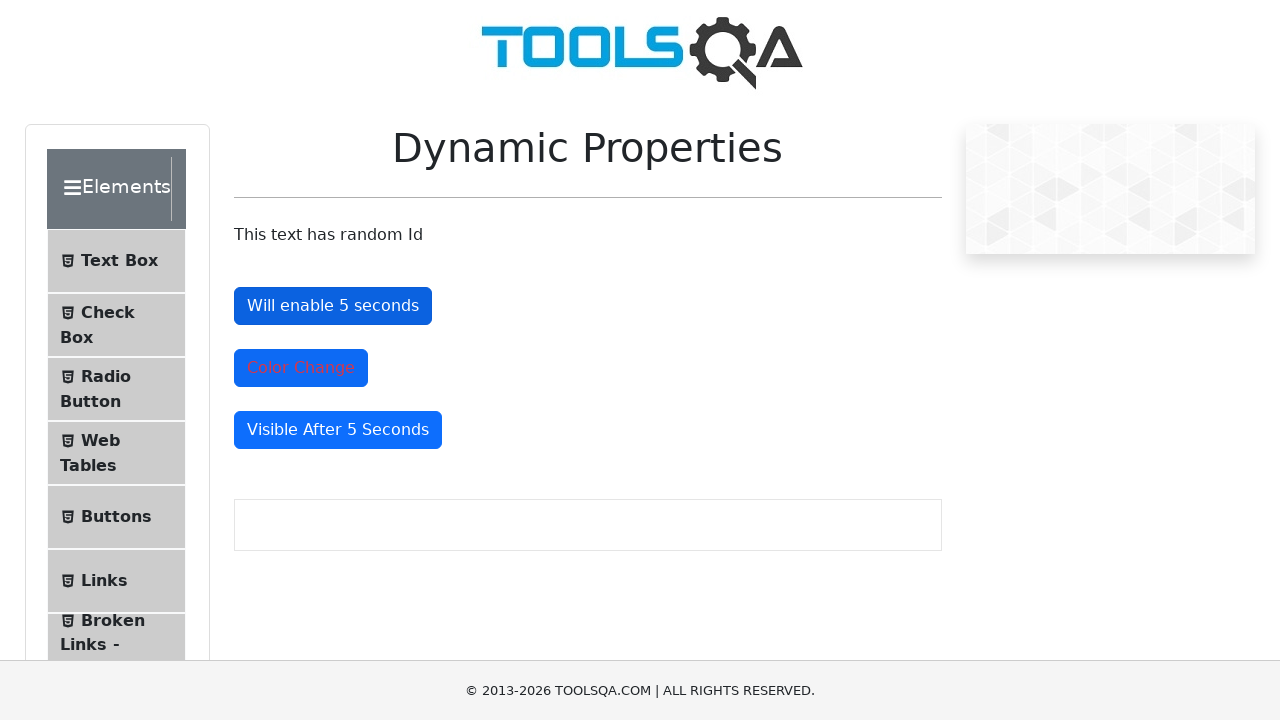

Clicked enableAfter button again at (333, 306) on #enableAfter
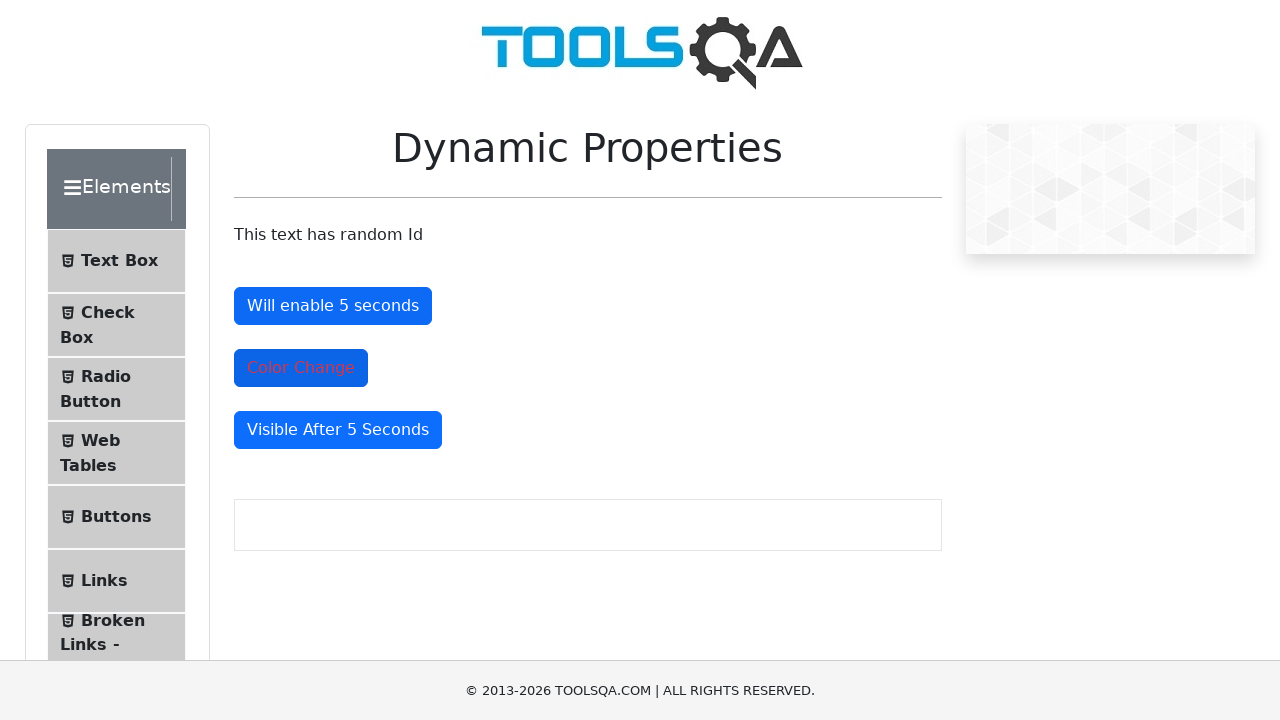

Clicked colorChange button again at (301, 368) on #colorChange
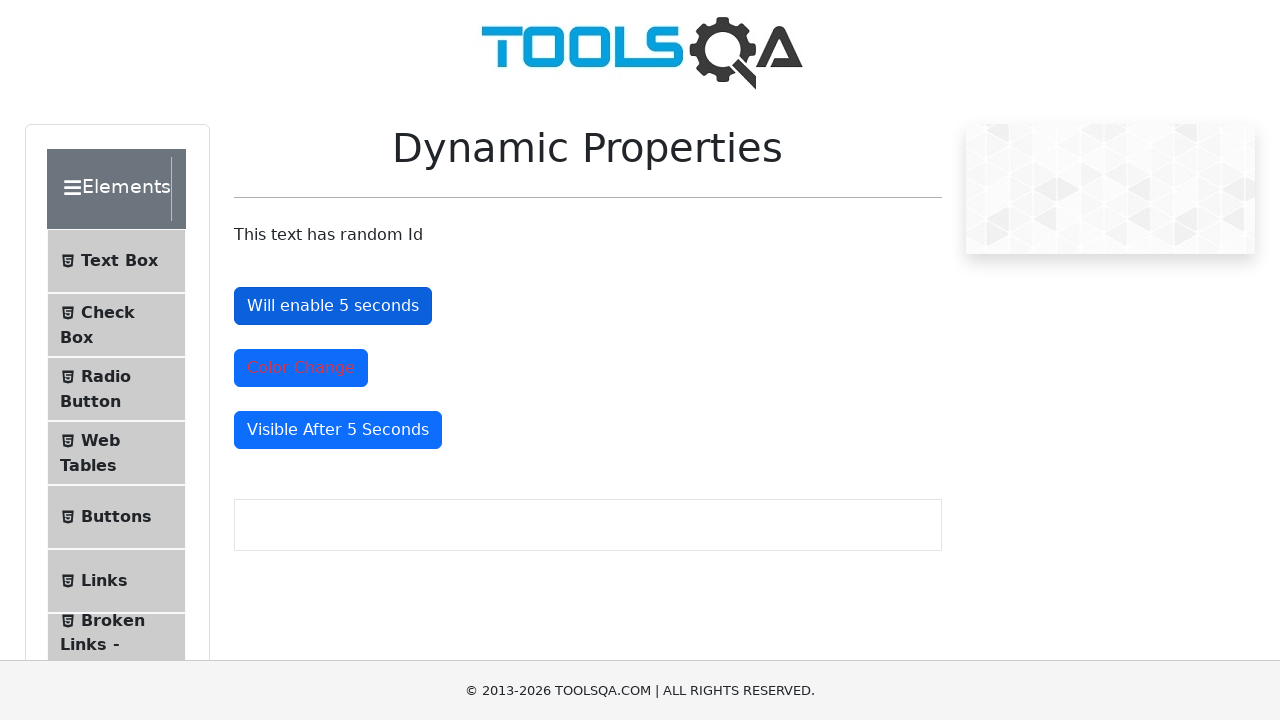

Waited for visibleAfter button to appear after 5 second delay
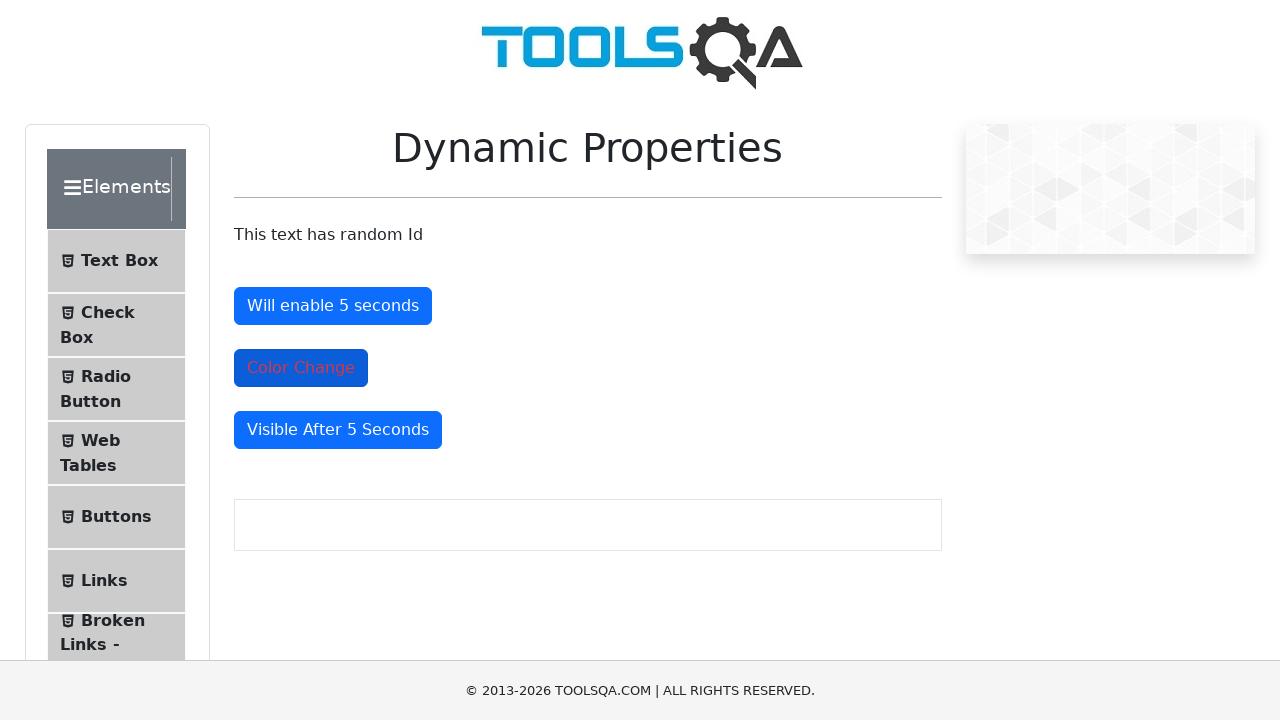

Clicked visibleAfter button at (338, 430) on #visibleAfter
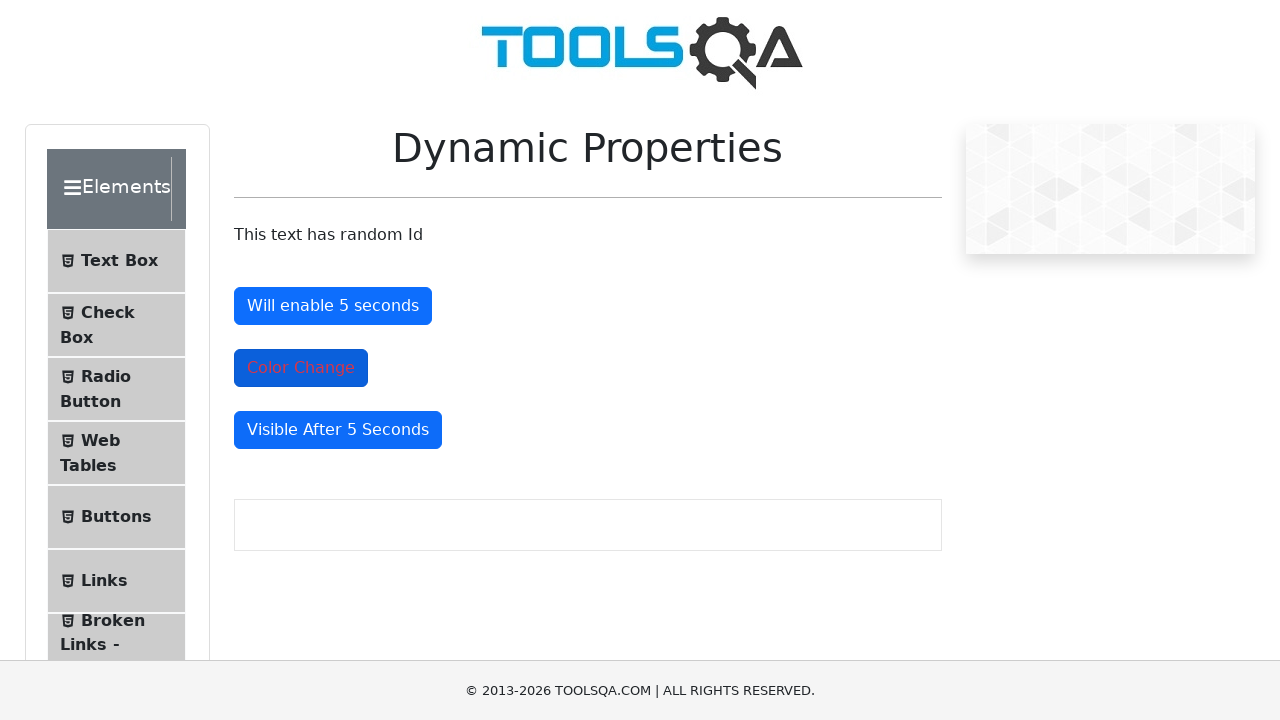

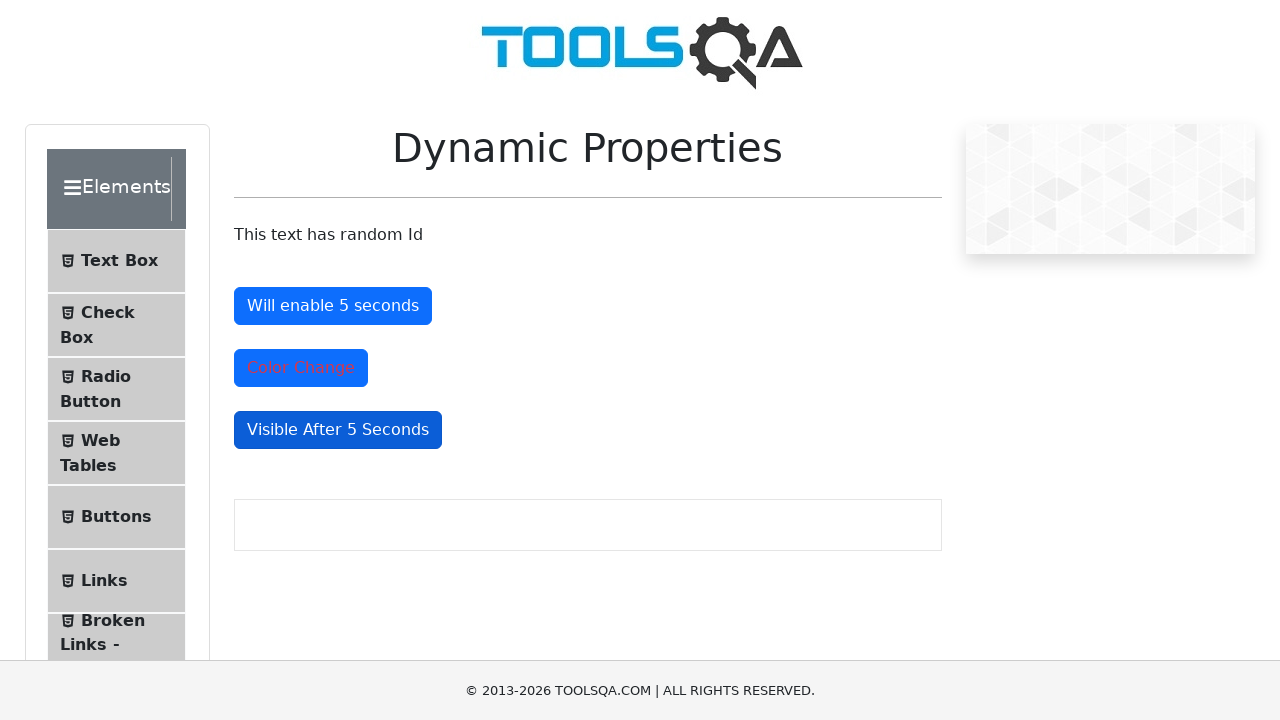